Tests the contact form functionality on Demo Blaze by opening the contact modal, filling in email, name, and message fields, then submitting the form.

Starting URL: https://www.demoblaze.com/index.html#

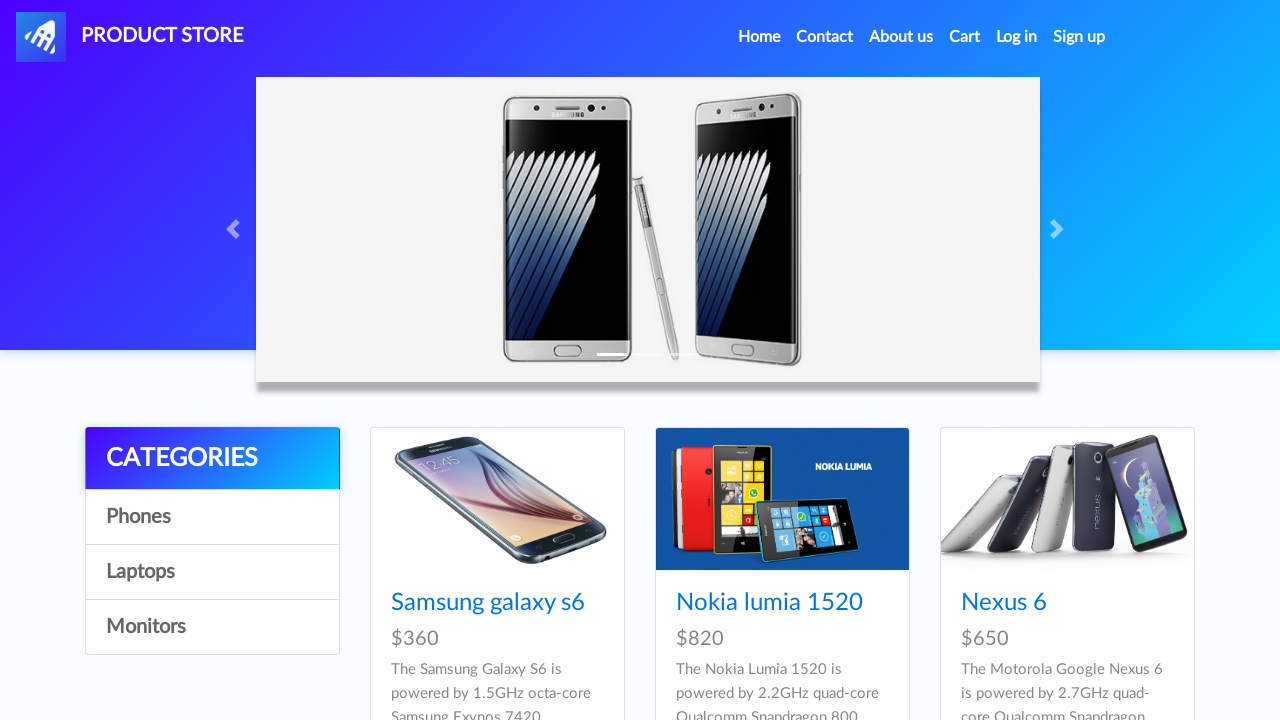

Clicked on Contact option in navbar at (825, 37) on xpath=//*[@id="navbarExample"]/ul/li[2]/a
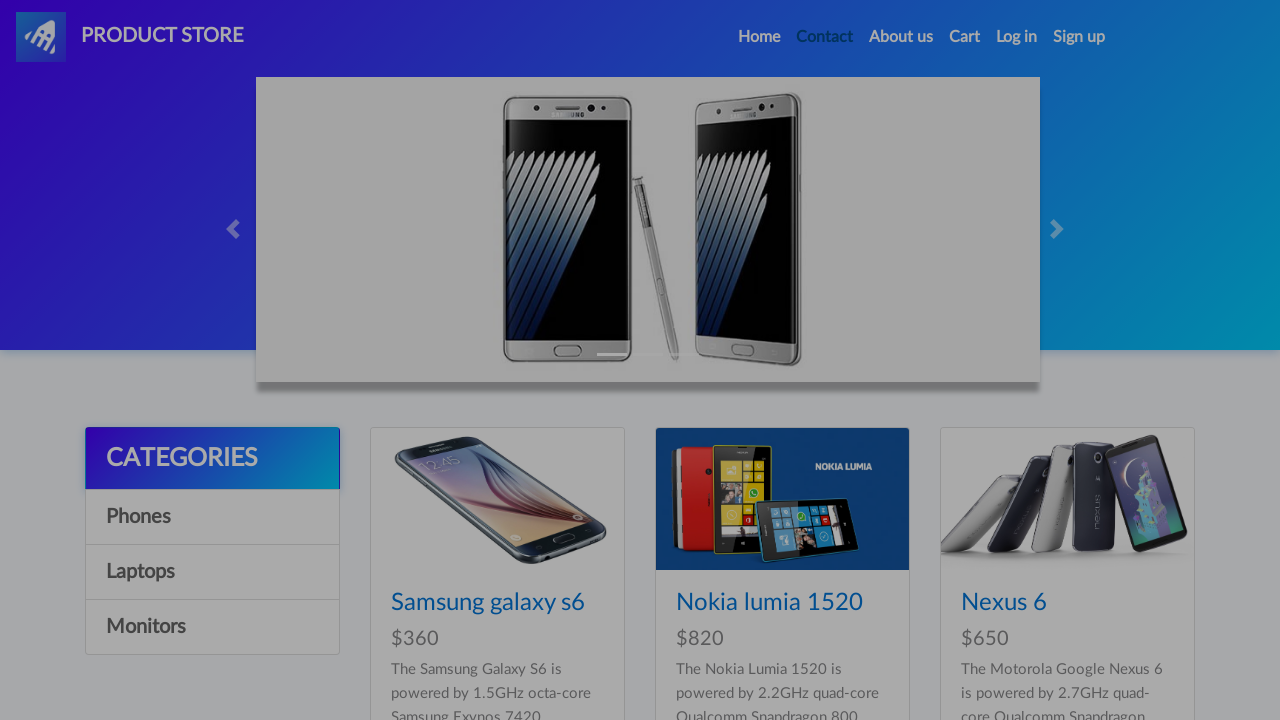

Contact modal appeared and email field is visible
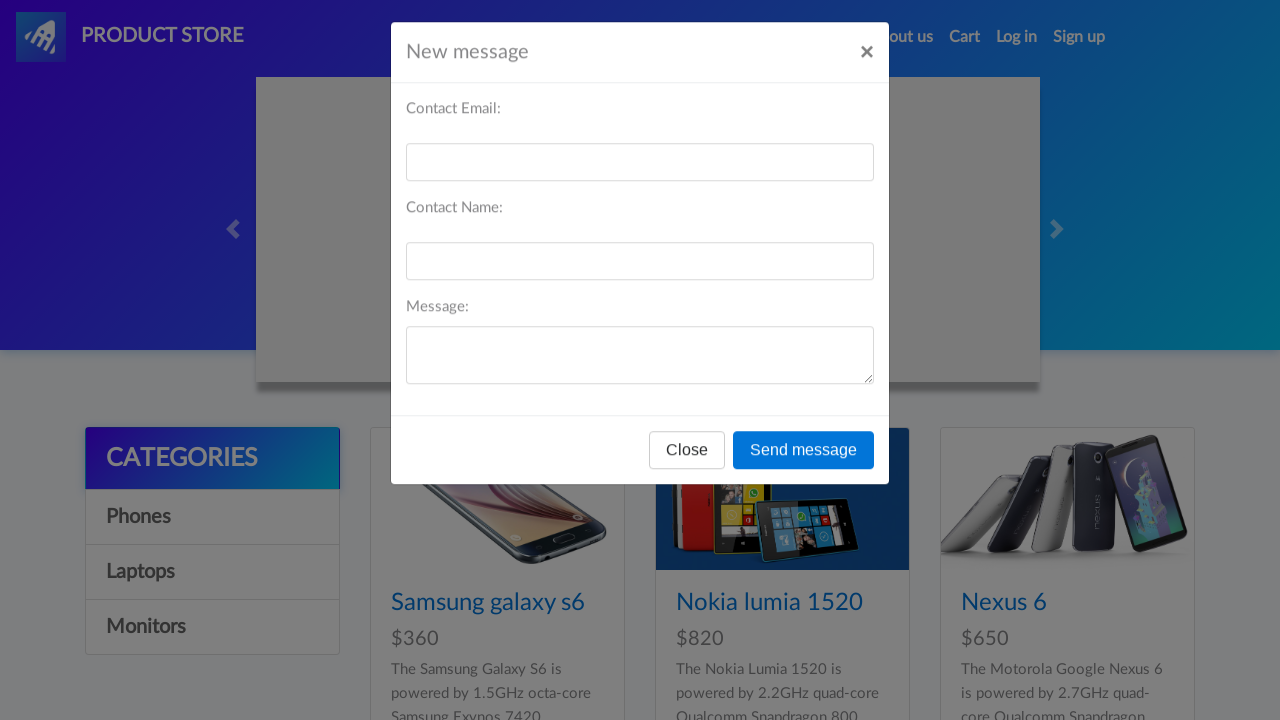

Filled contact email field with 'contact_test@example.com' on #recipient-email
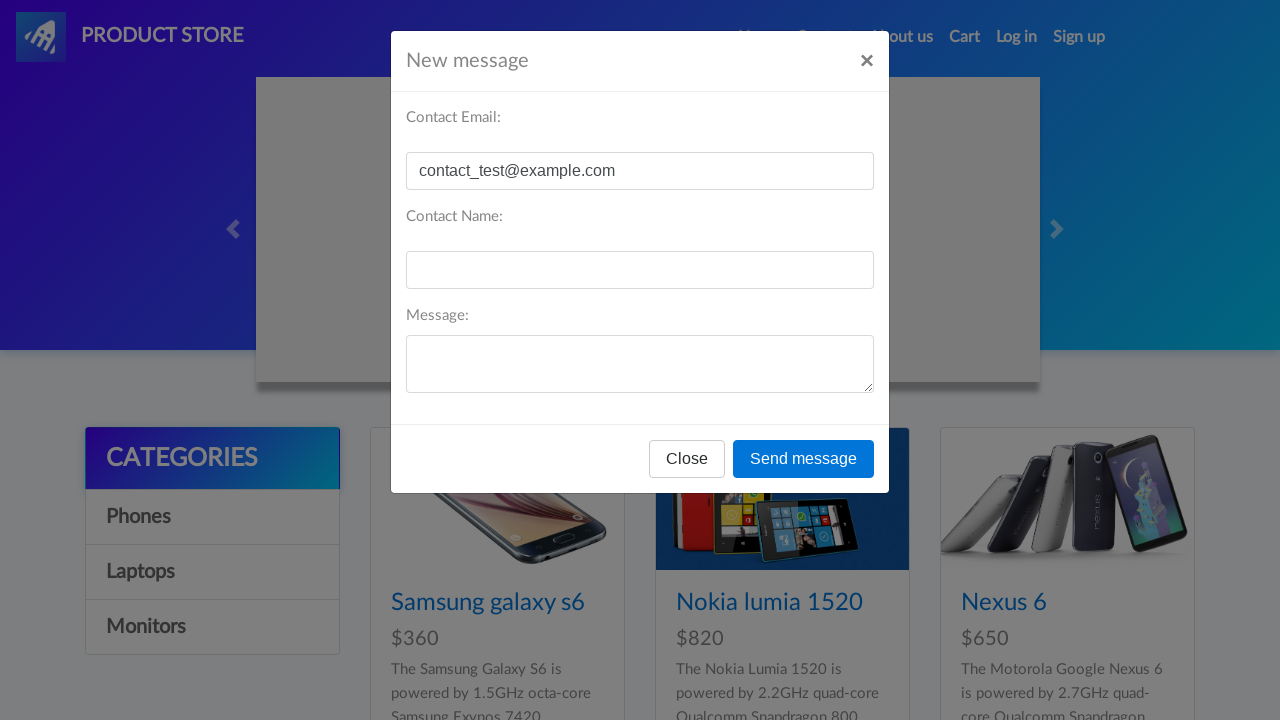

Filled contact name field with 'John Doe' on #recipient-name
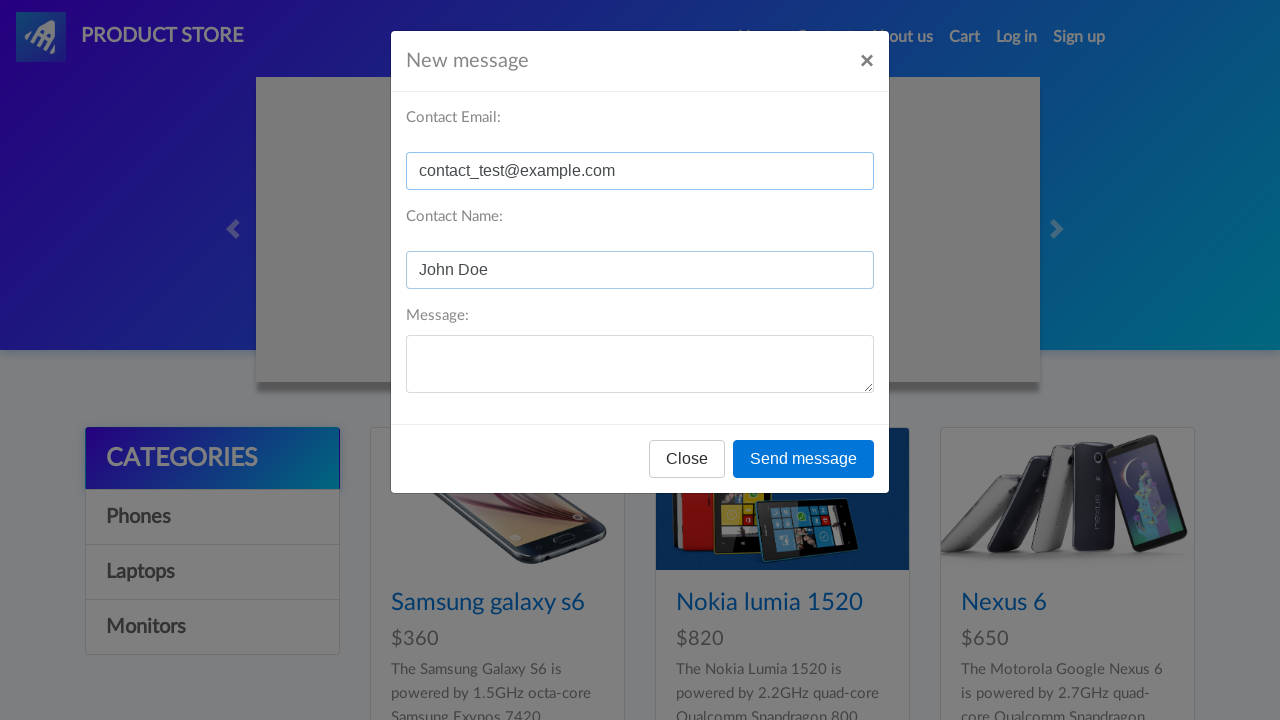

Filled message field with test message on #message-text
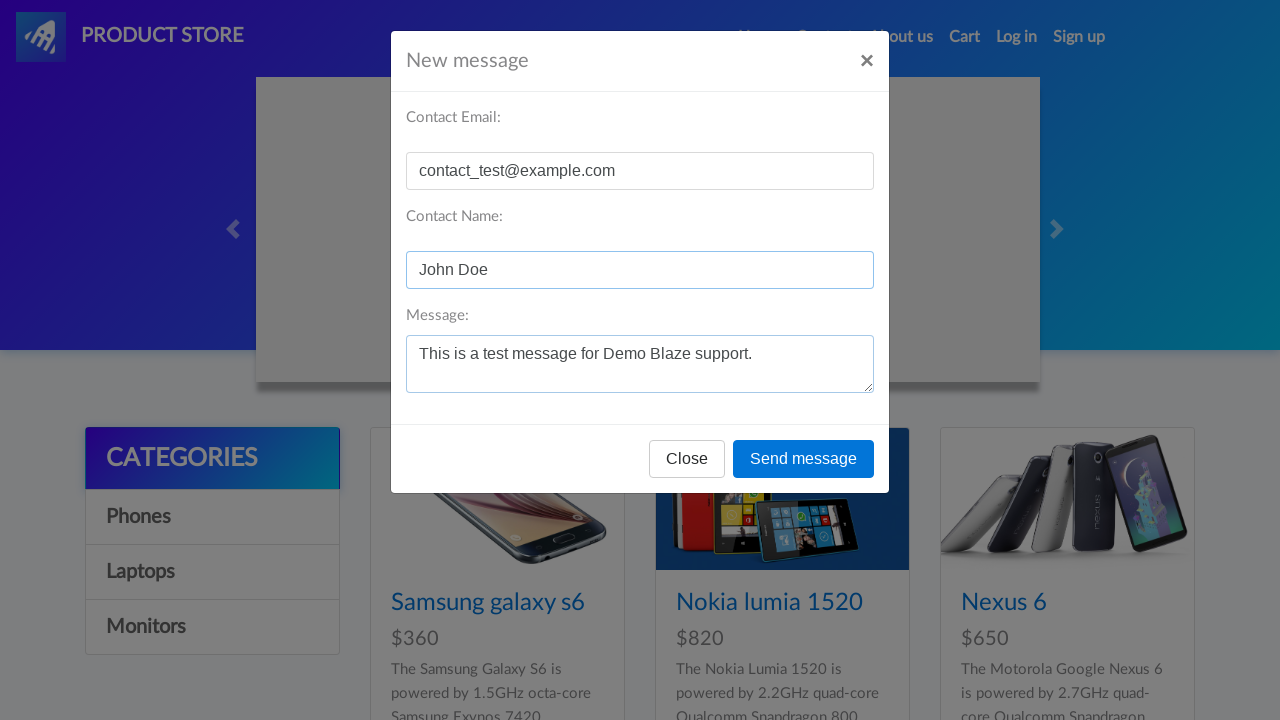

Clicked send message button at (804, 459) on xpath=//*[@id="exampleModal"]/div/div/div[3]/button[2]
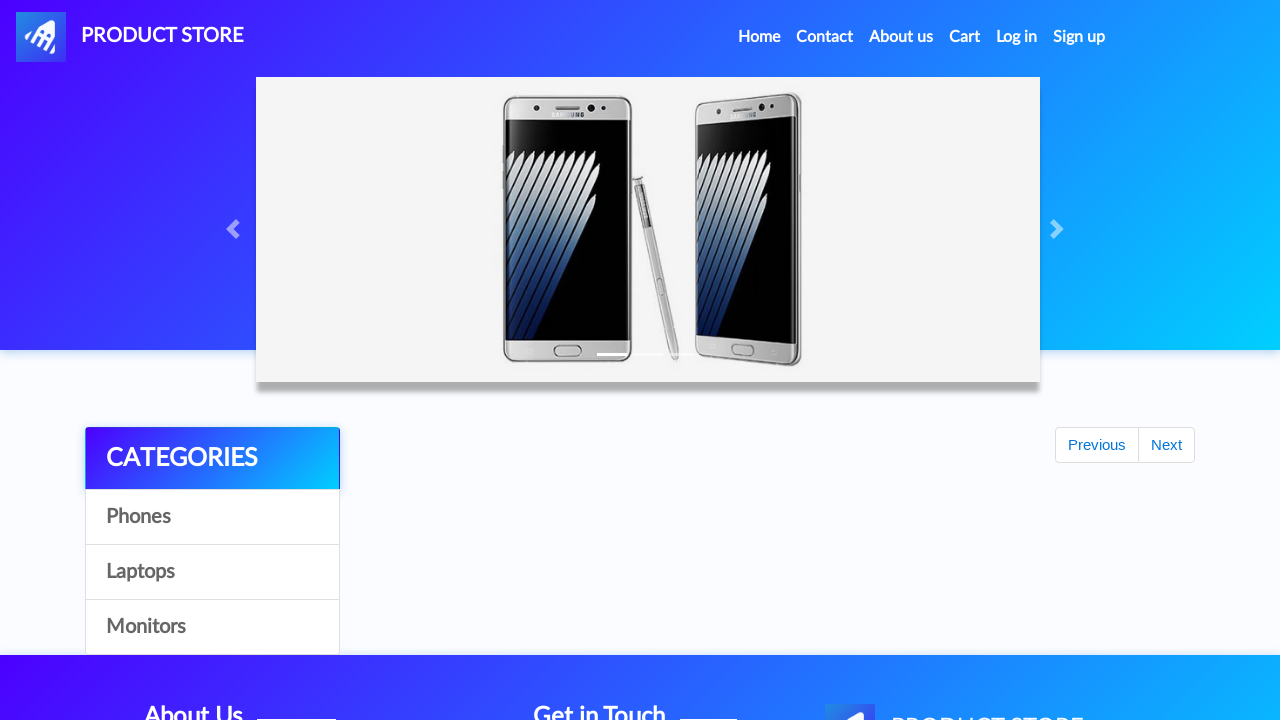

Waited for alert to appear
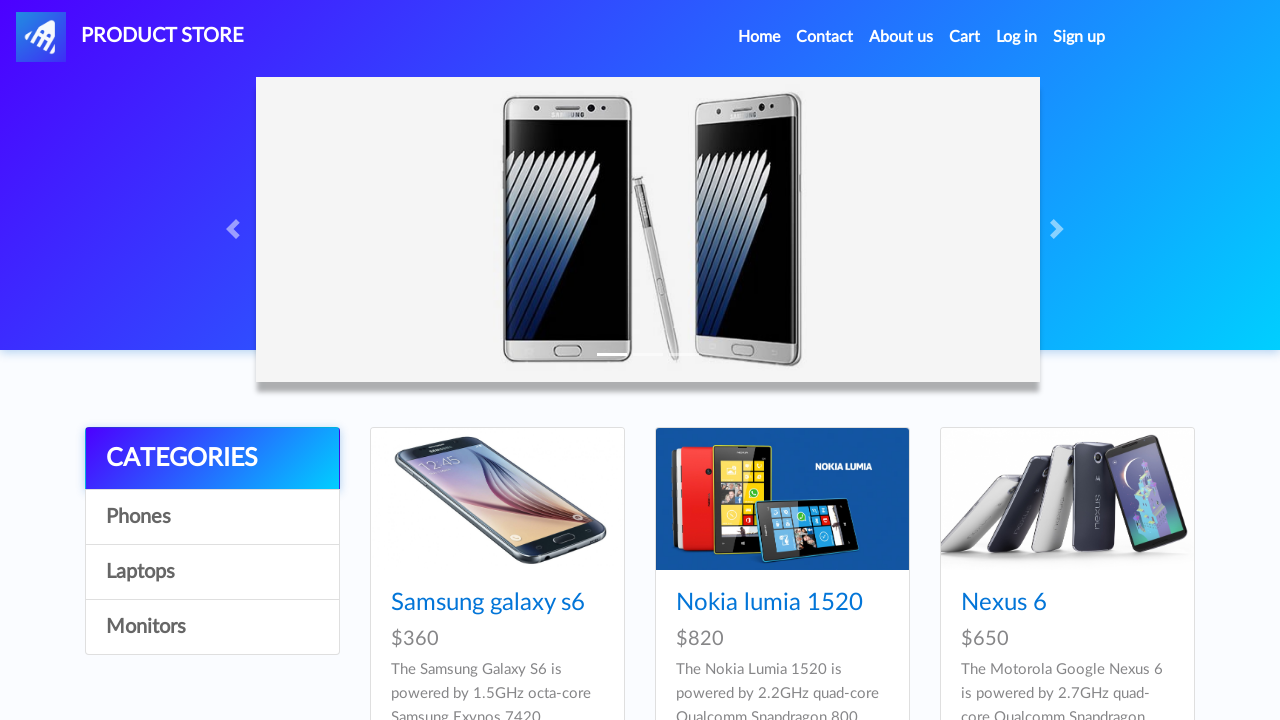

Accepted alert dialog confirming message submission
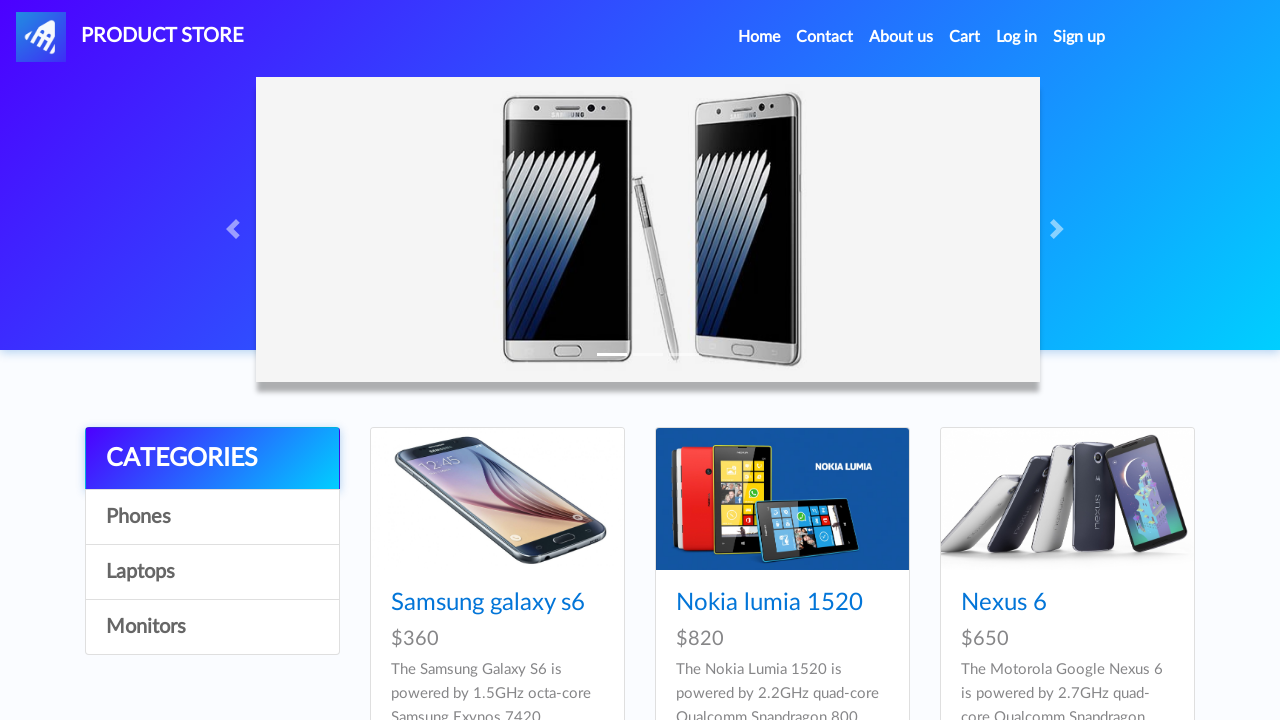

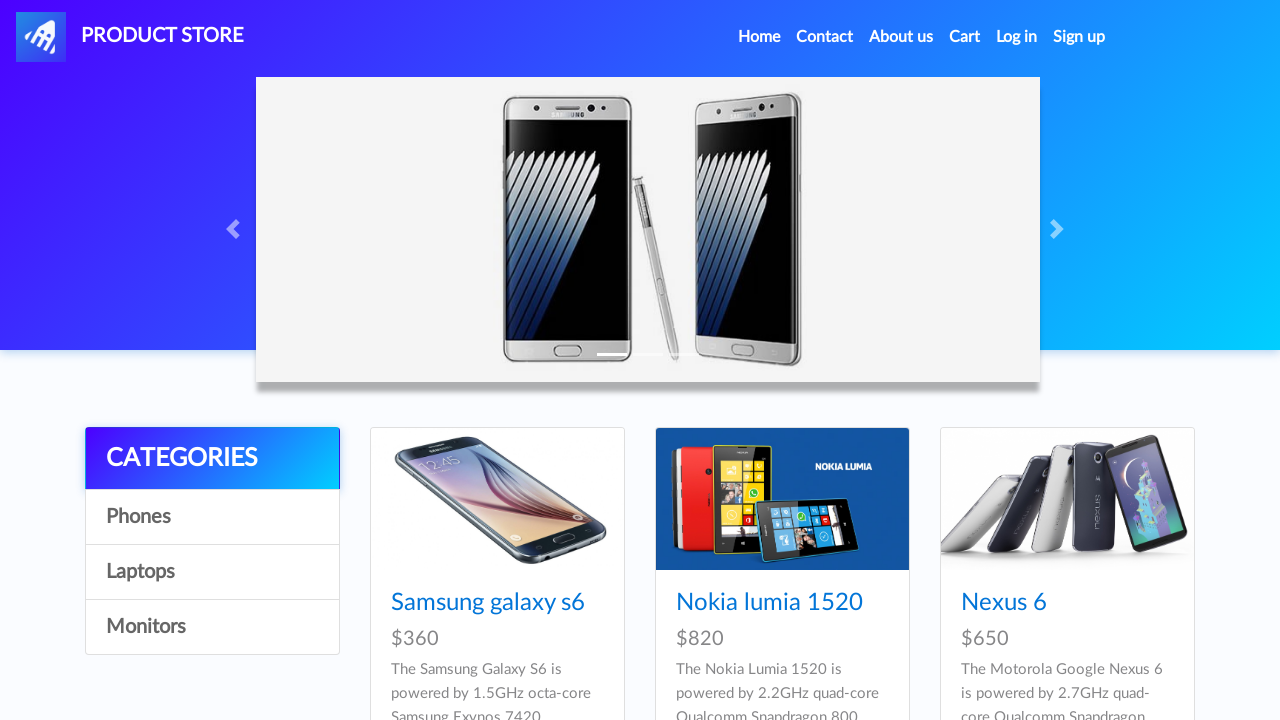